Tests search functionality on LambdaTest ecommerce playground by searching for "iphone" and verifying the search results page displays the search term

Starting URL: https://ecommerce-playground.lambdatest.io/

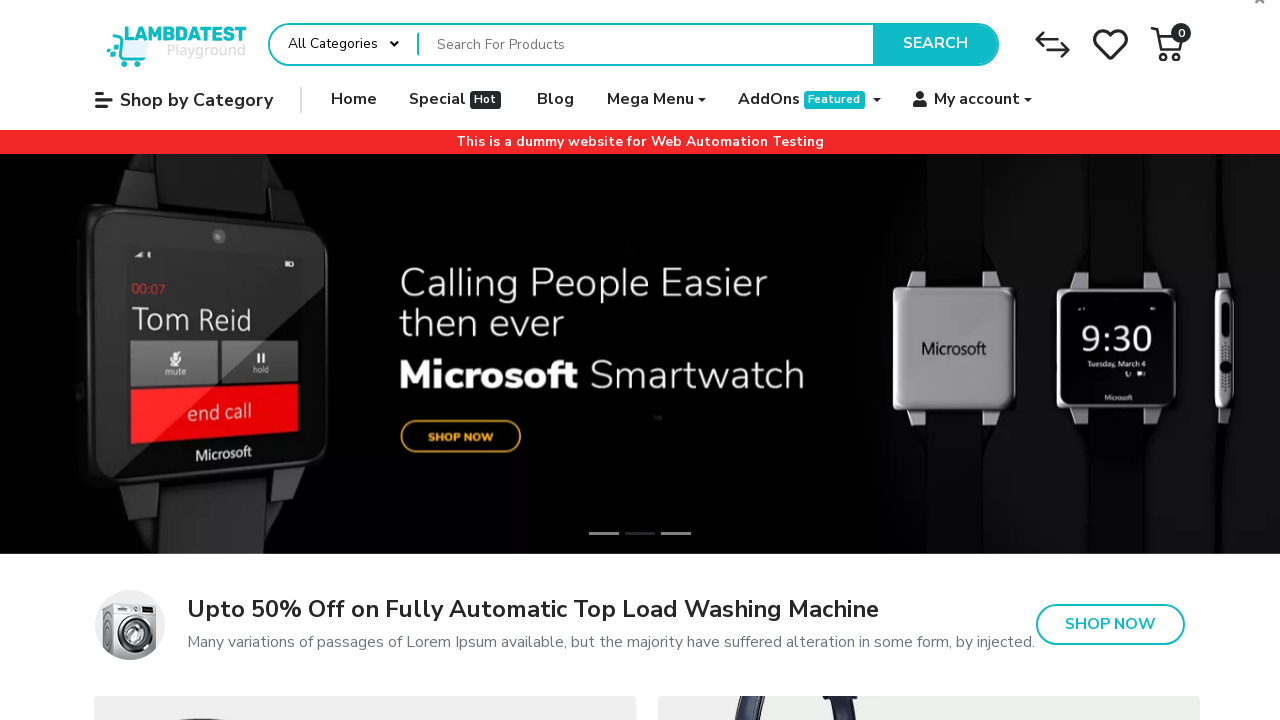

Filled search box with 'iphone' on input[placeholder='Search For Products']
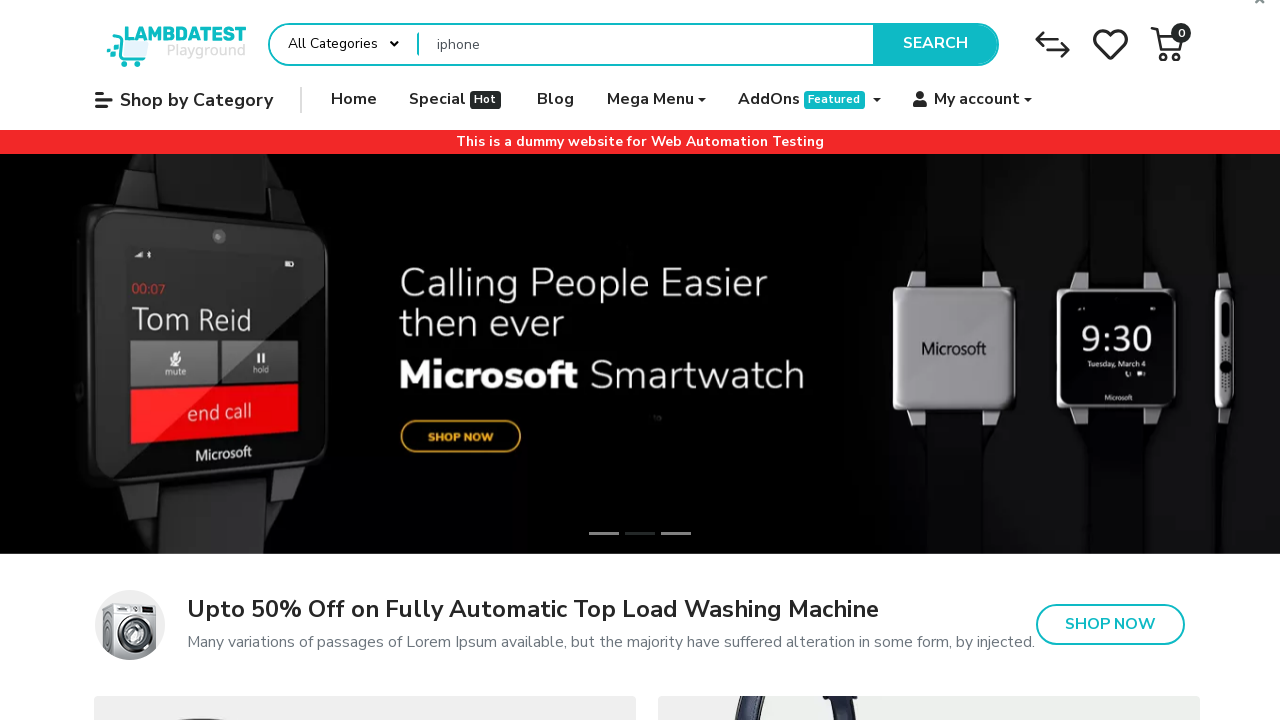

Clicked Search button to perform search at (935, 44) on button:text('Search')
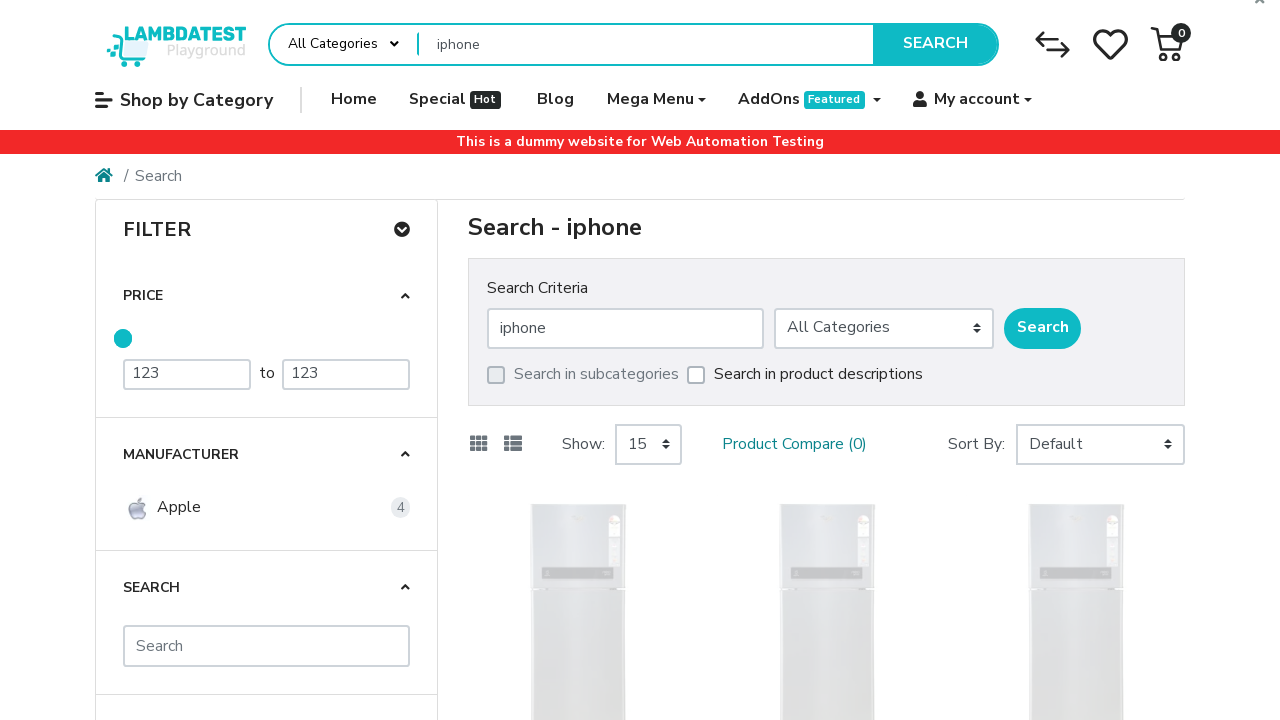

Search results page loaded with search heading displayed
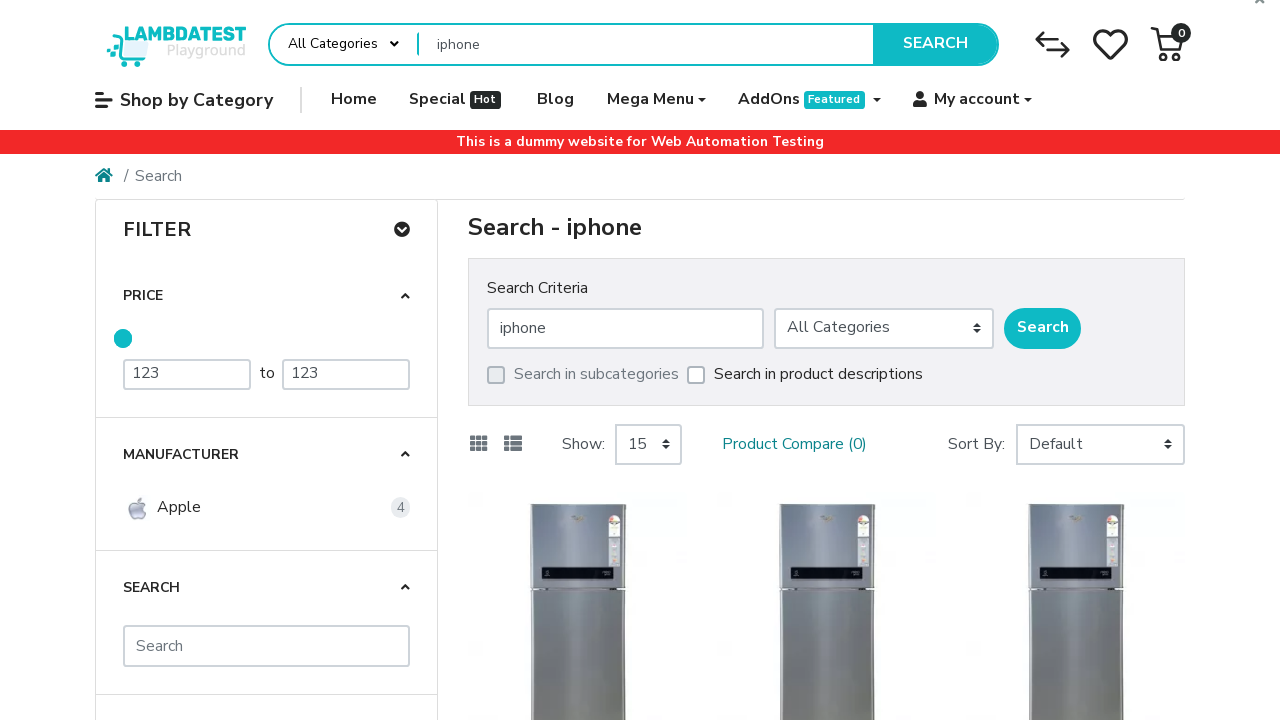

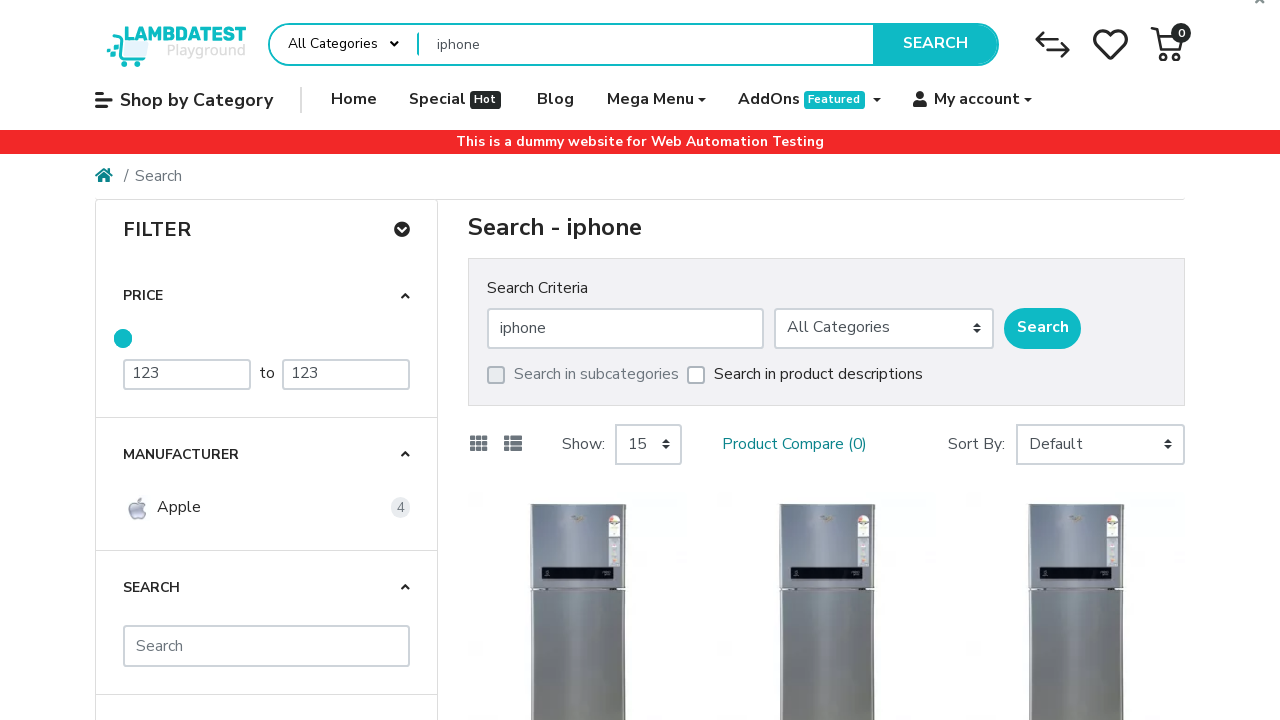